Tests that todo data persists after a page reload by creating items, completing one, and reloading.

Starting URL: https://demo.playwright.dev/todomvc

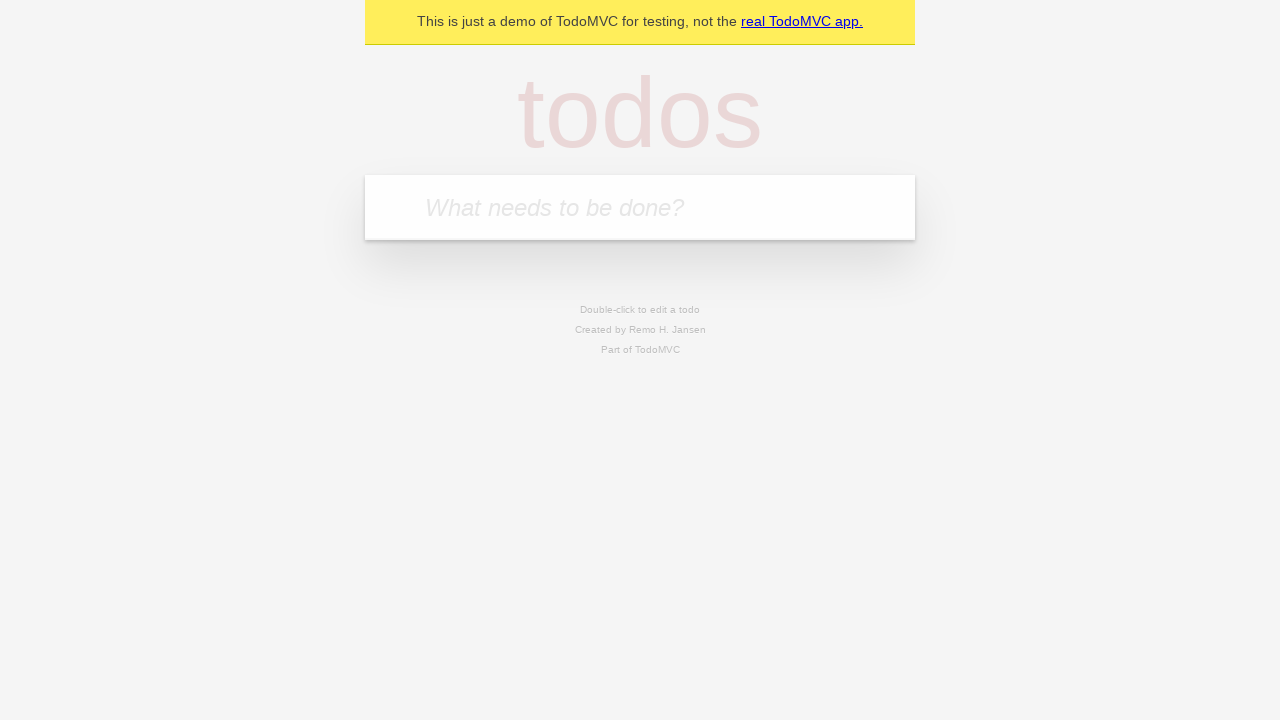

Filled input field with first todo item 'buy some cheese' on internal:attr=[placeholder="What needs to be done?"i]
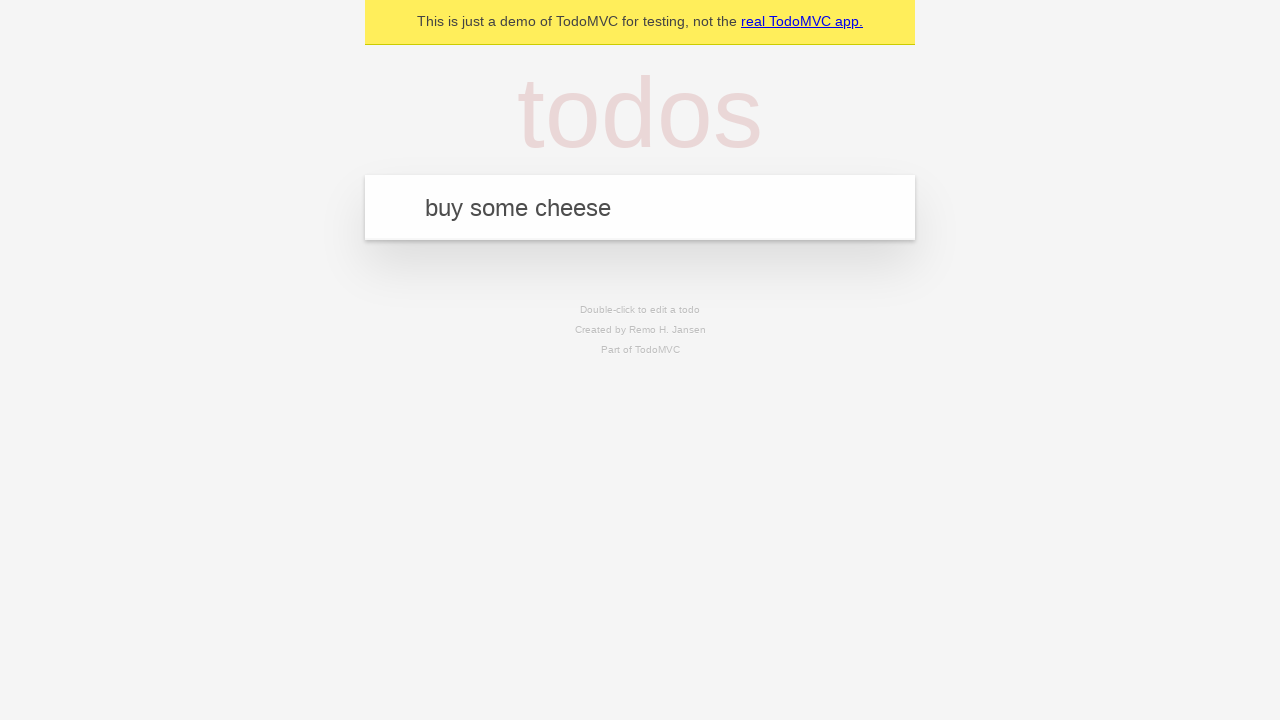

Pressed Enter to create first todo item on internal:attr=[placeholder="What needs to be done?"i]
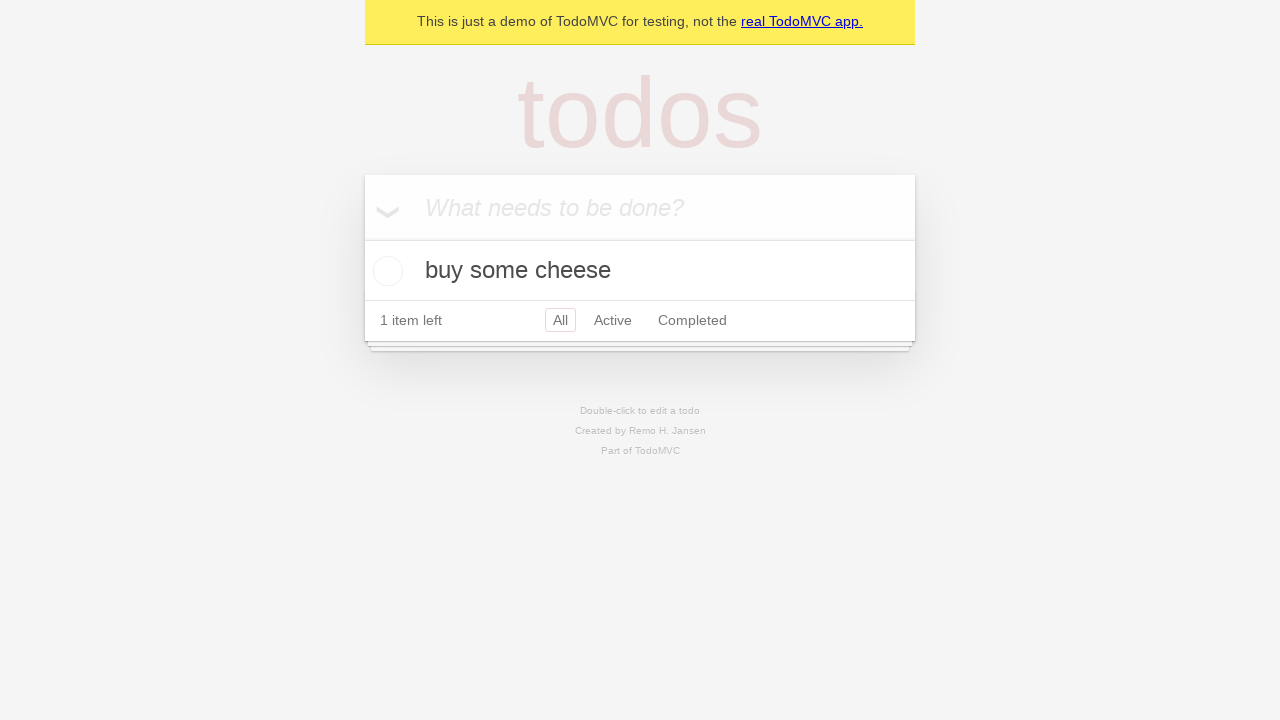

Filled input field with second todo item 'feed the cat' on internal:attr=[placeholder="What needs to be done?"i]
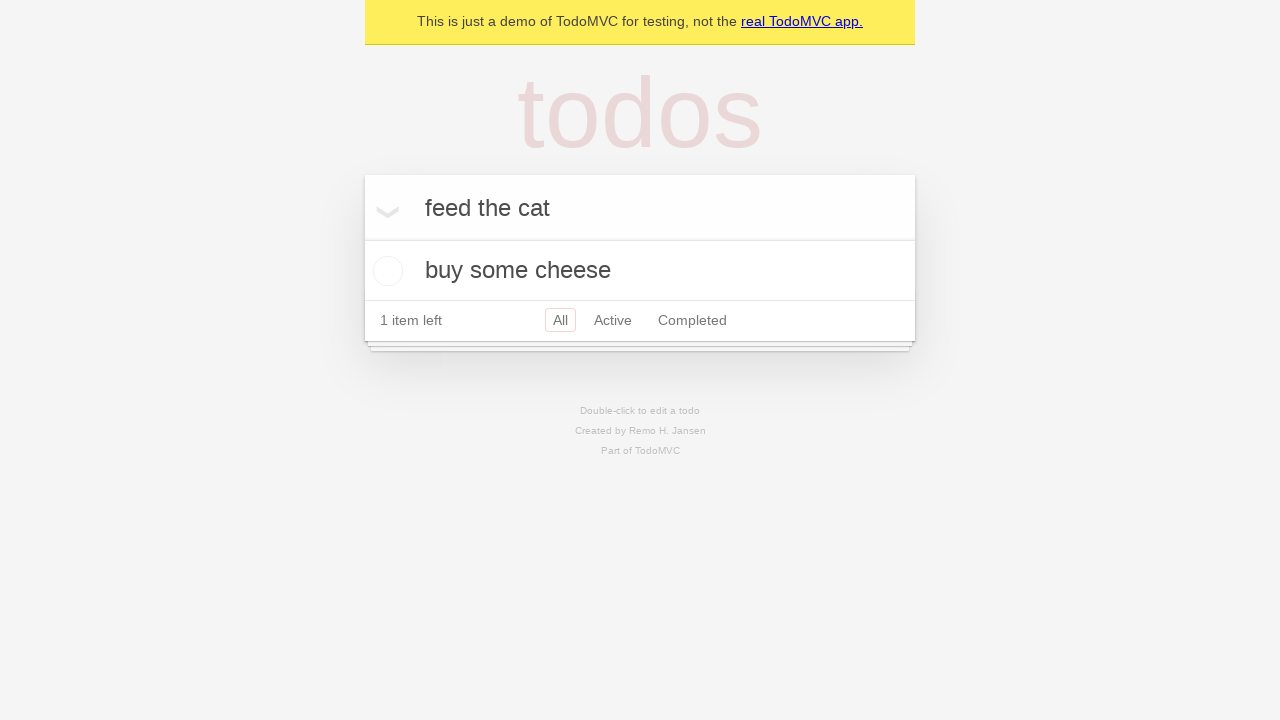

Pressed Enter to create second todo item on internal:attr=[placeholder="What needs to be done?"i]
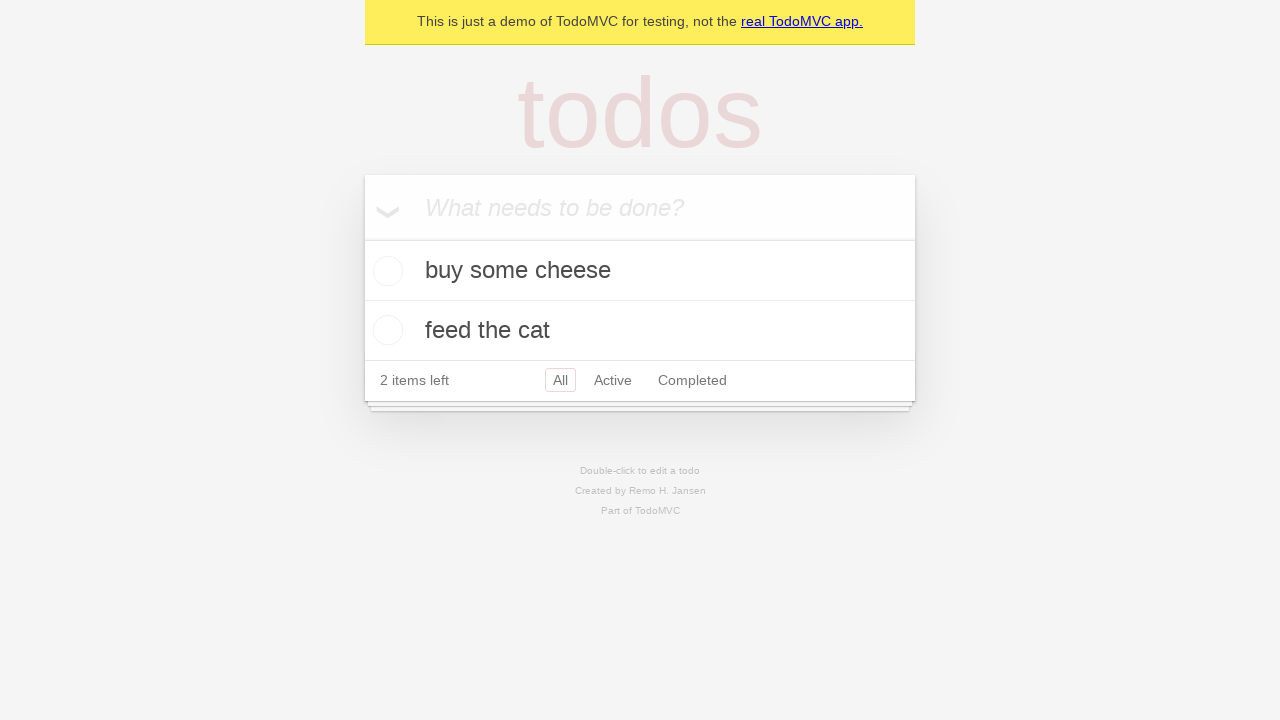

Checked the first todo item as completed at (385, 271) on .todo-list li >> nth=0 >> .toggle
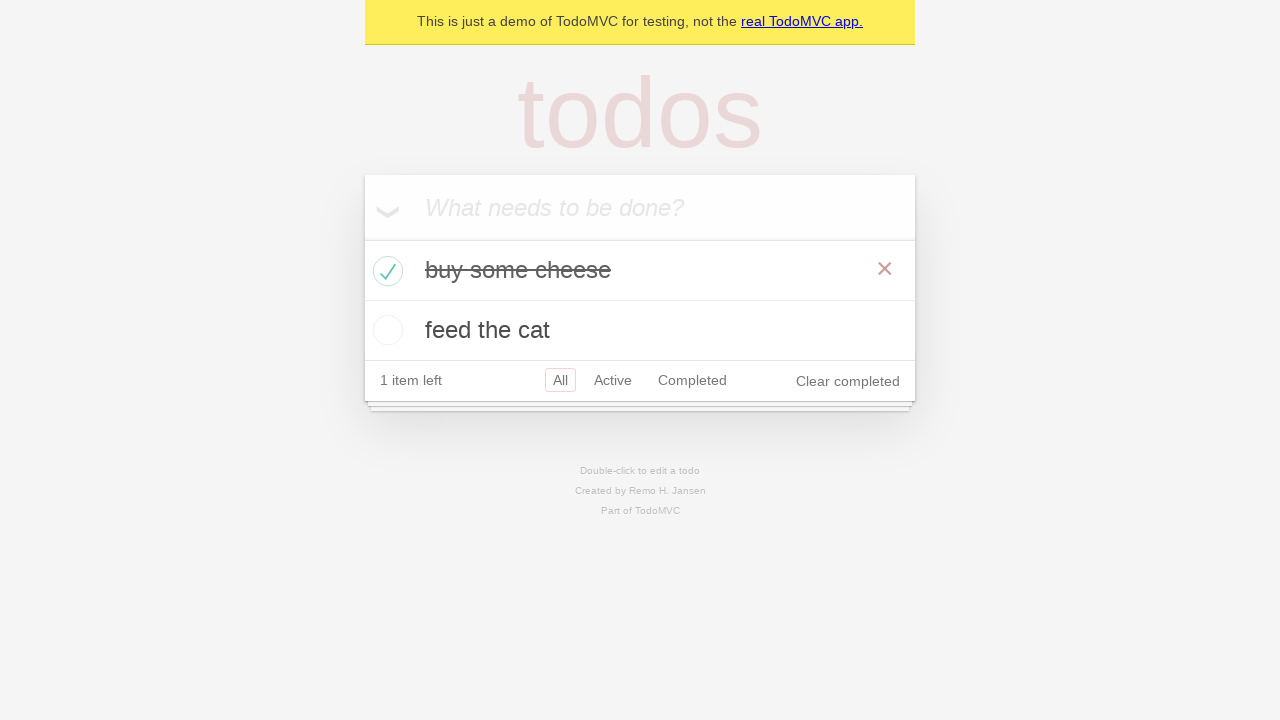

Reloaded the page
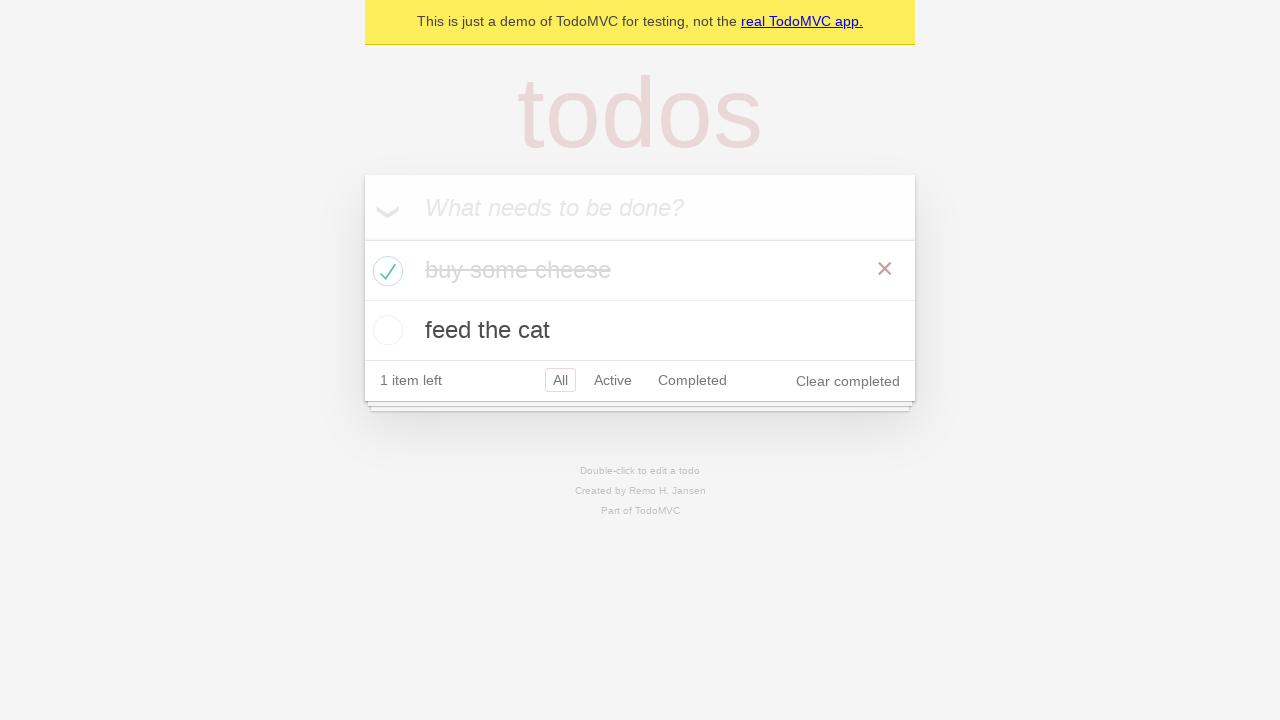

Todo list items loaded after page reload
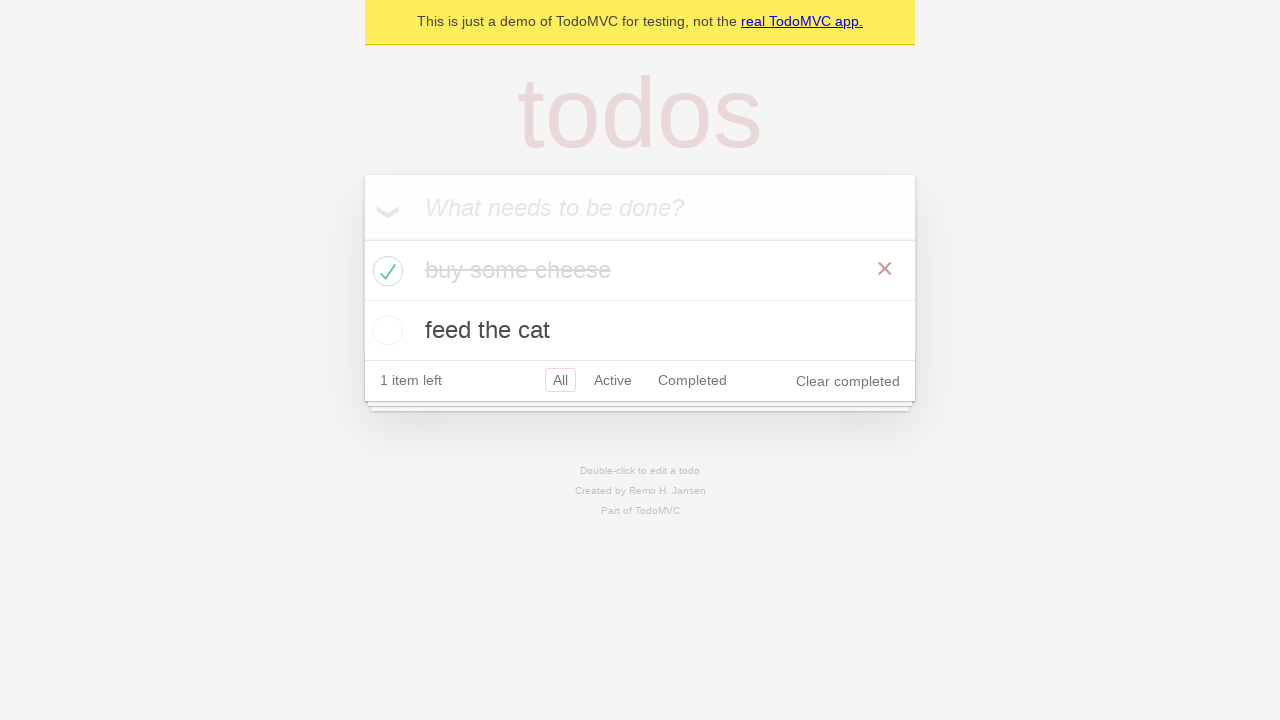

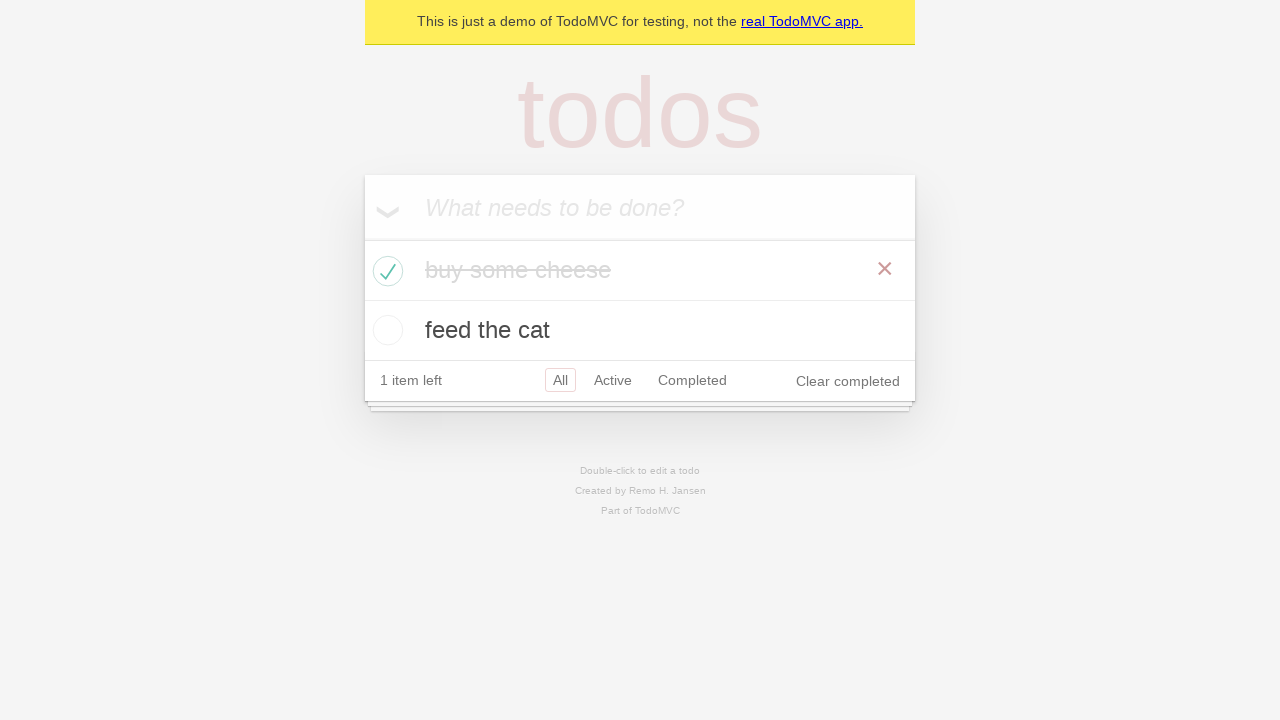